Tests pagination by clicking the next arrow button to go to page 2

Starting URL: http://intershop5.skillbox.ru/product-category/catalog/

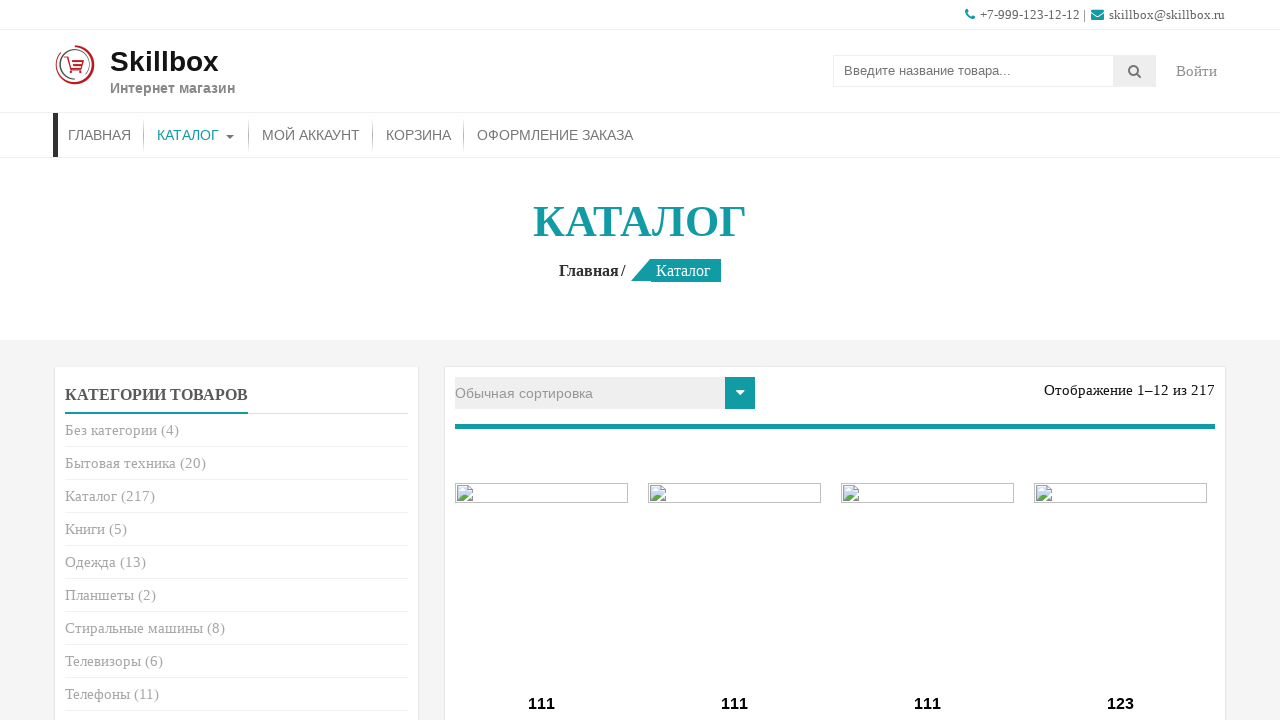

Clicked next arrow button to navigate to page 2 at (947, 360) on .next
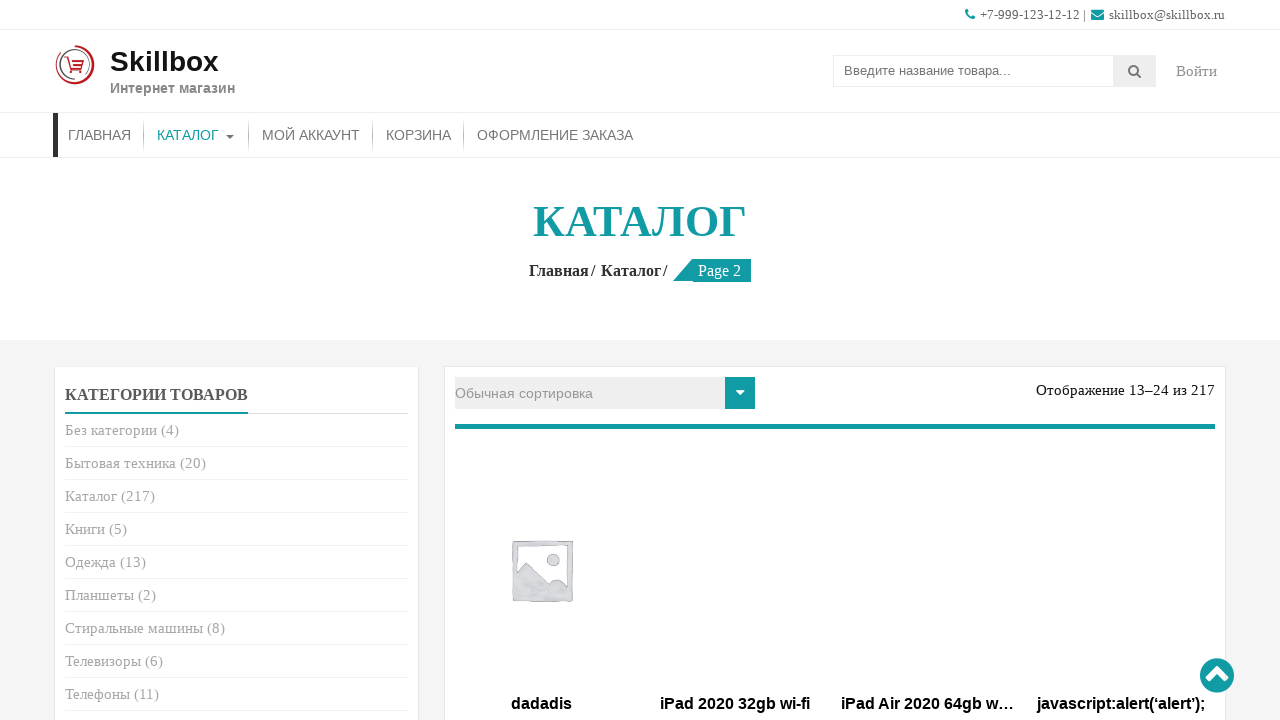

Breadcrumb element loaded on page 2
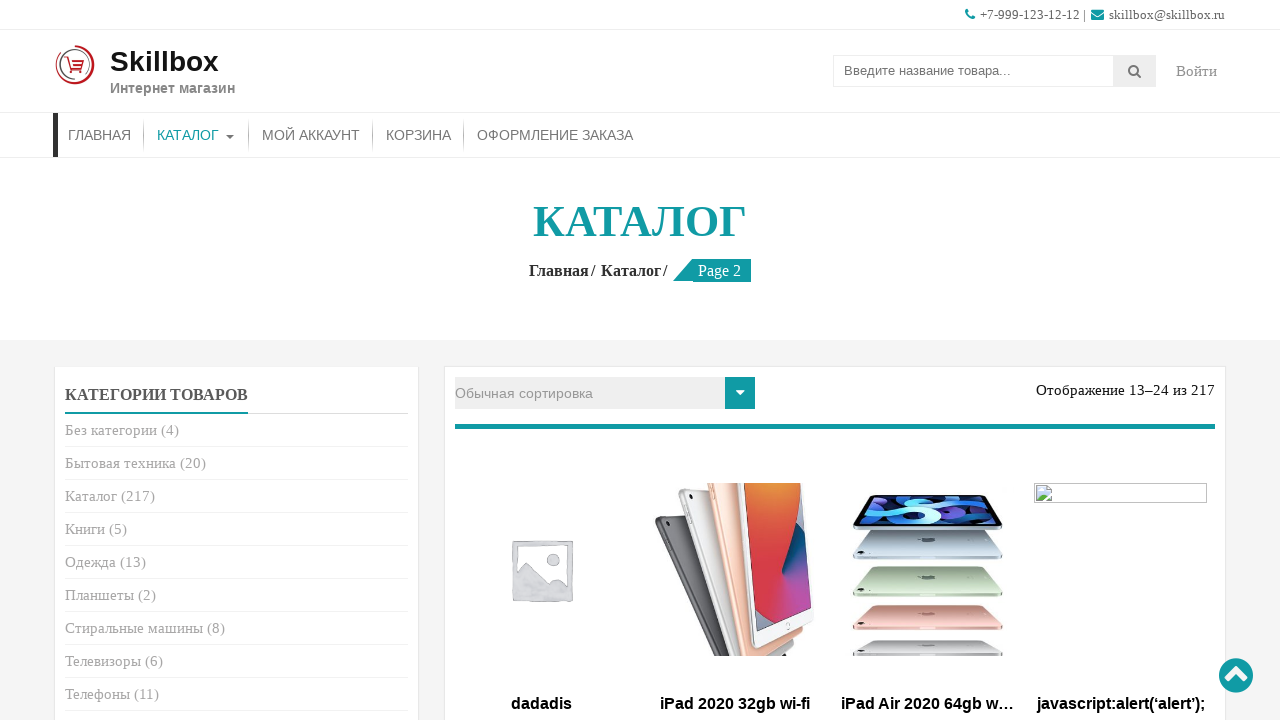

Verified that page 2 is displayed in breadcrumb
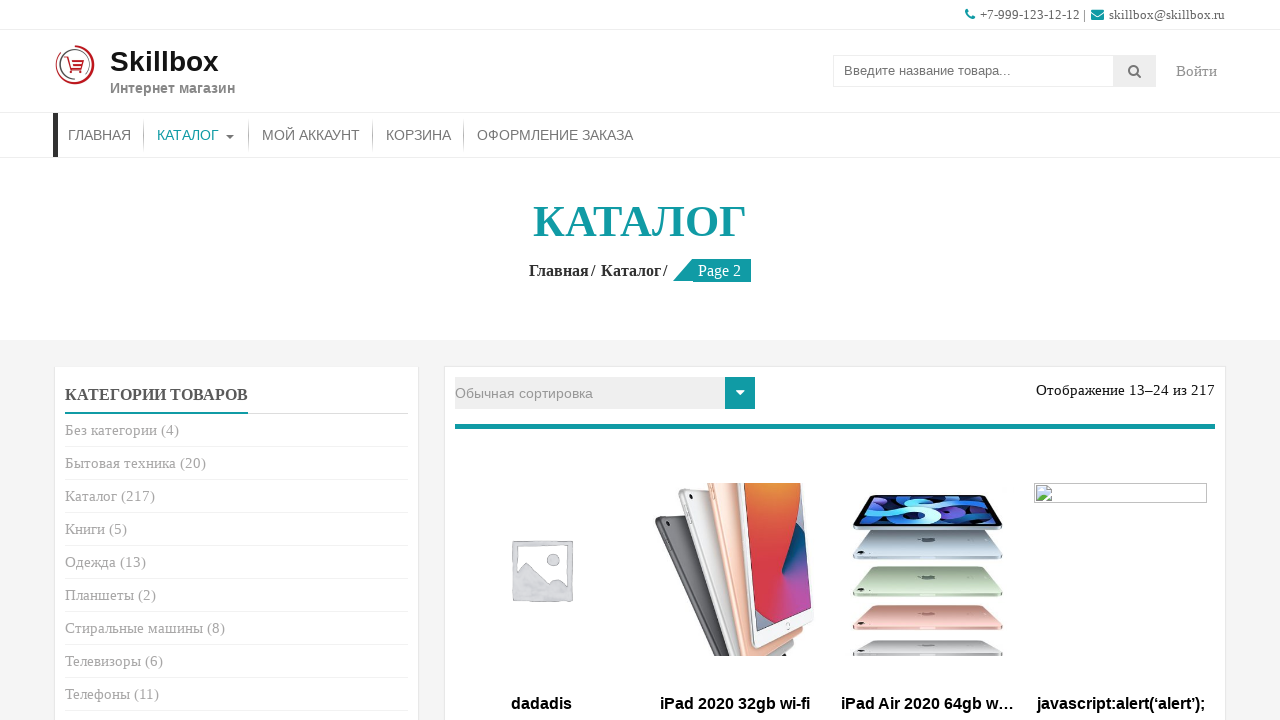

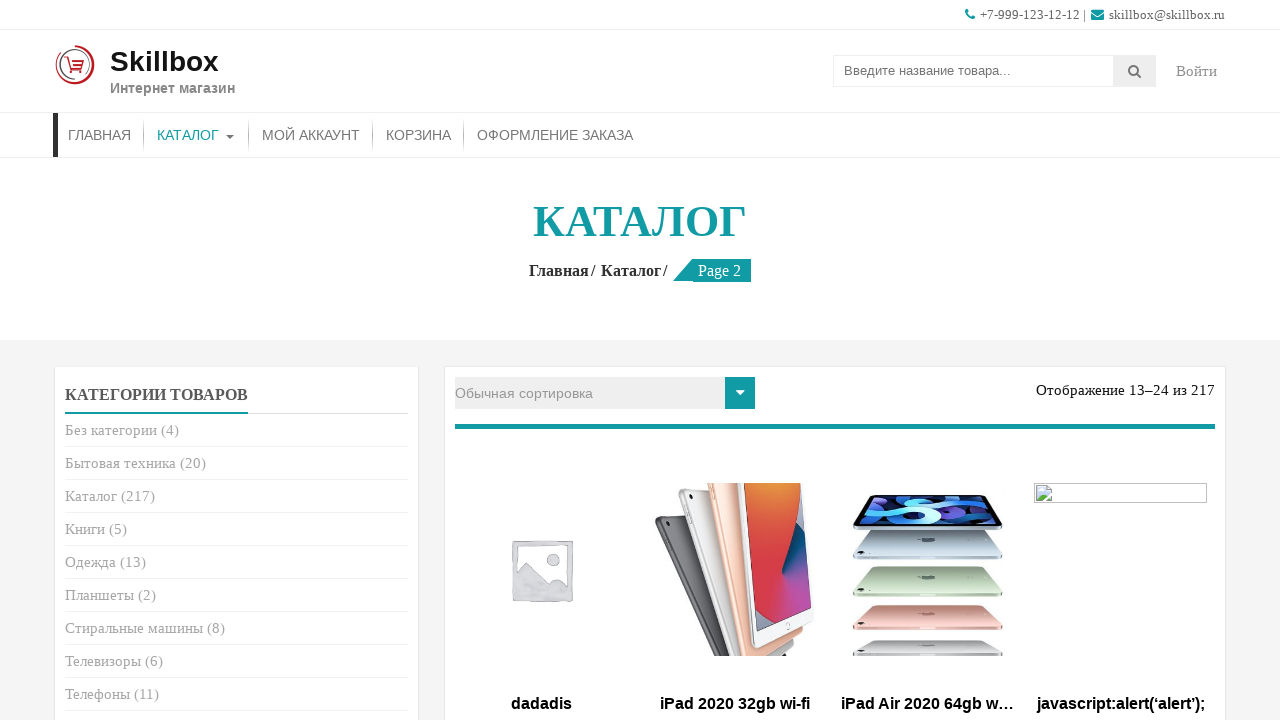